Tests basic browser window management by navigating to Myntra website and setting the window to fullscreen mode

Starting URL: https://www.myntra.com/

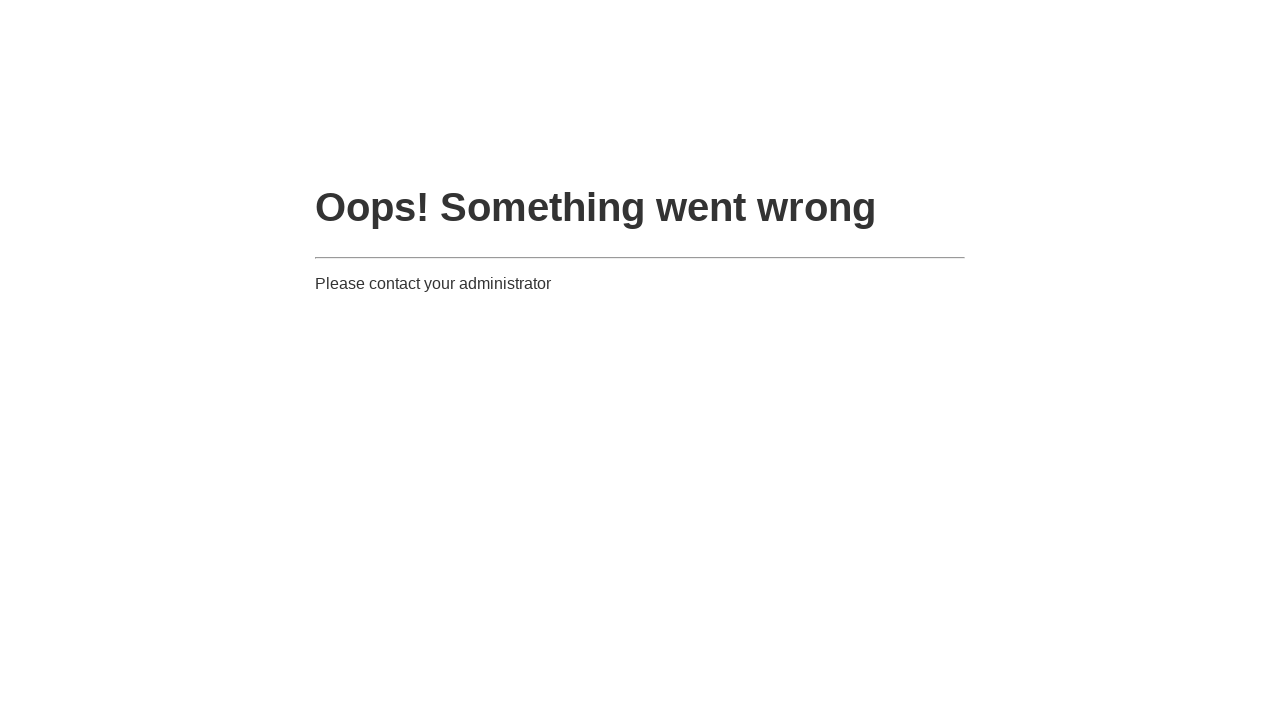

Set browser viewport to 1920x1080 (fullscreen mode)
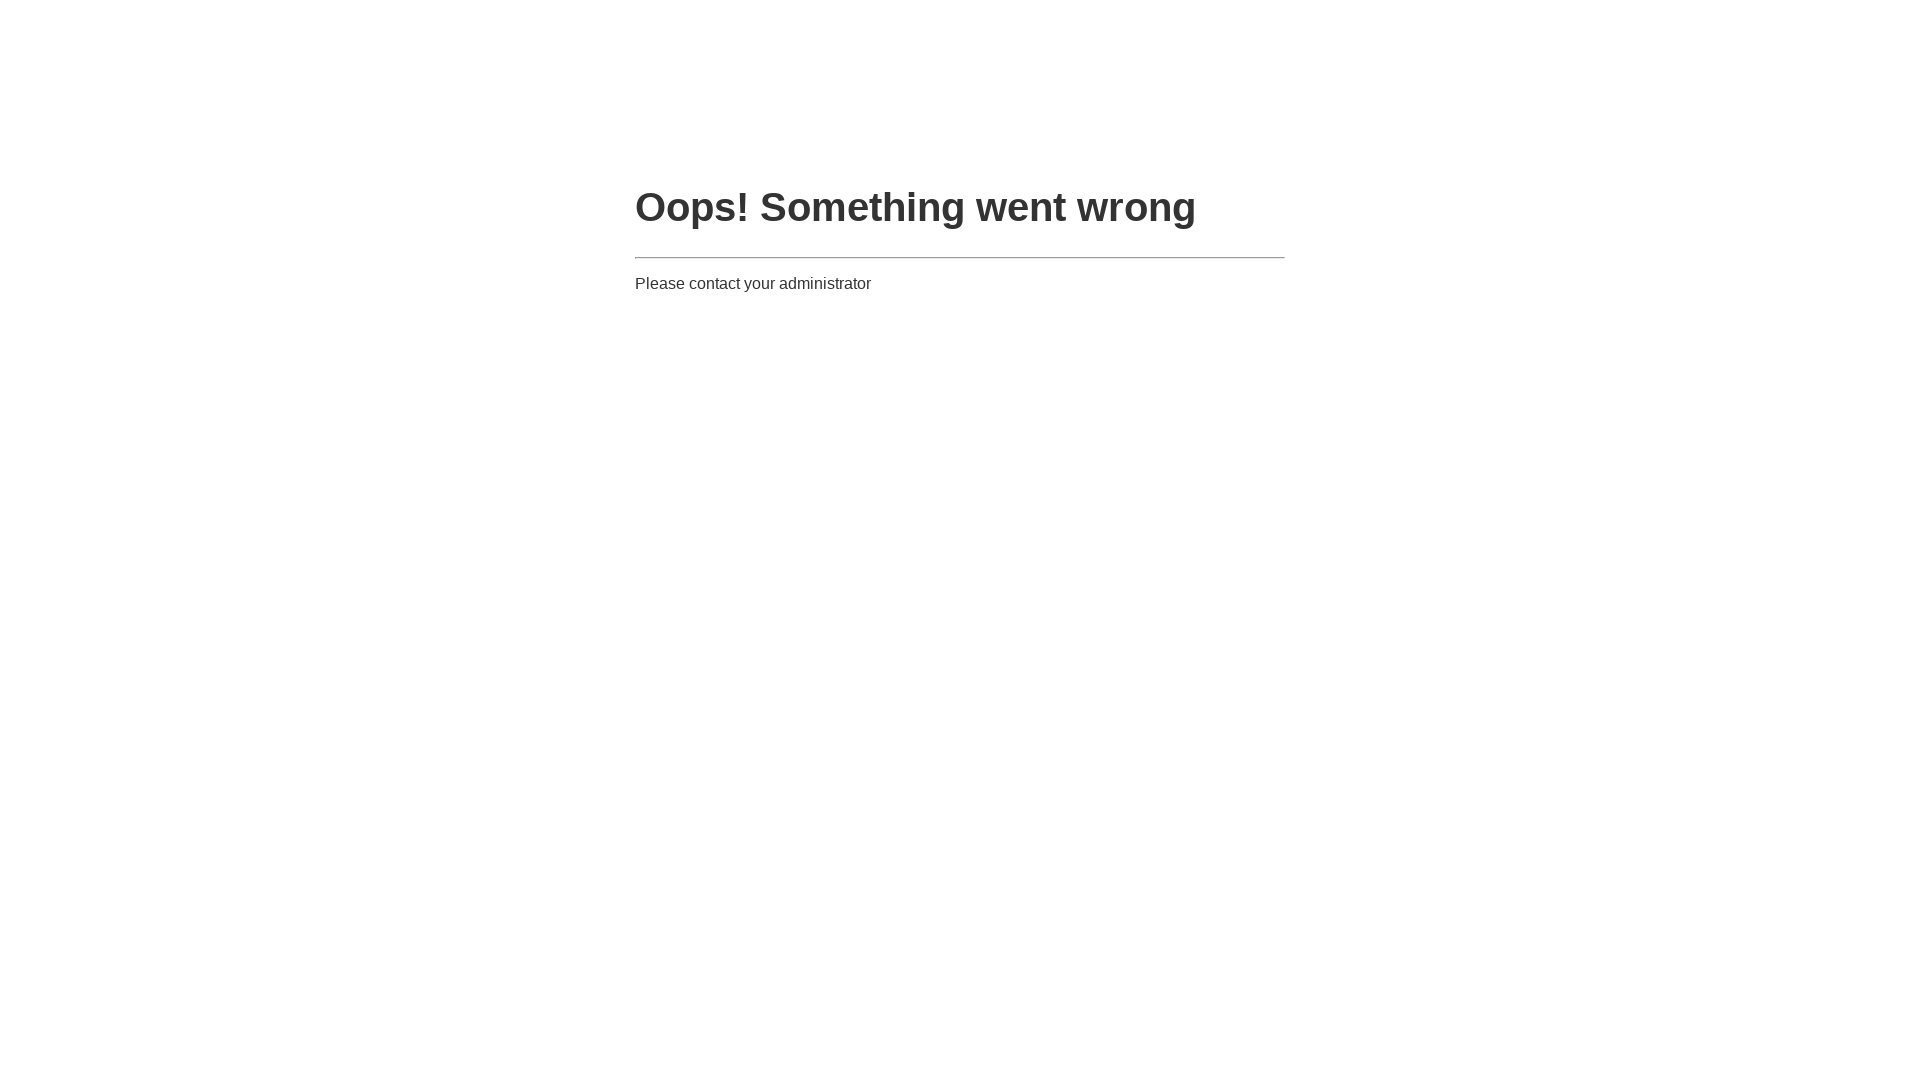

Waited for page to fully load (networkidle state)
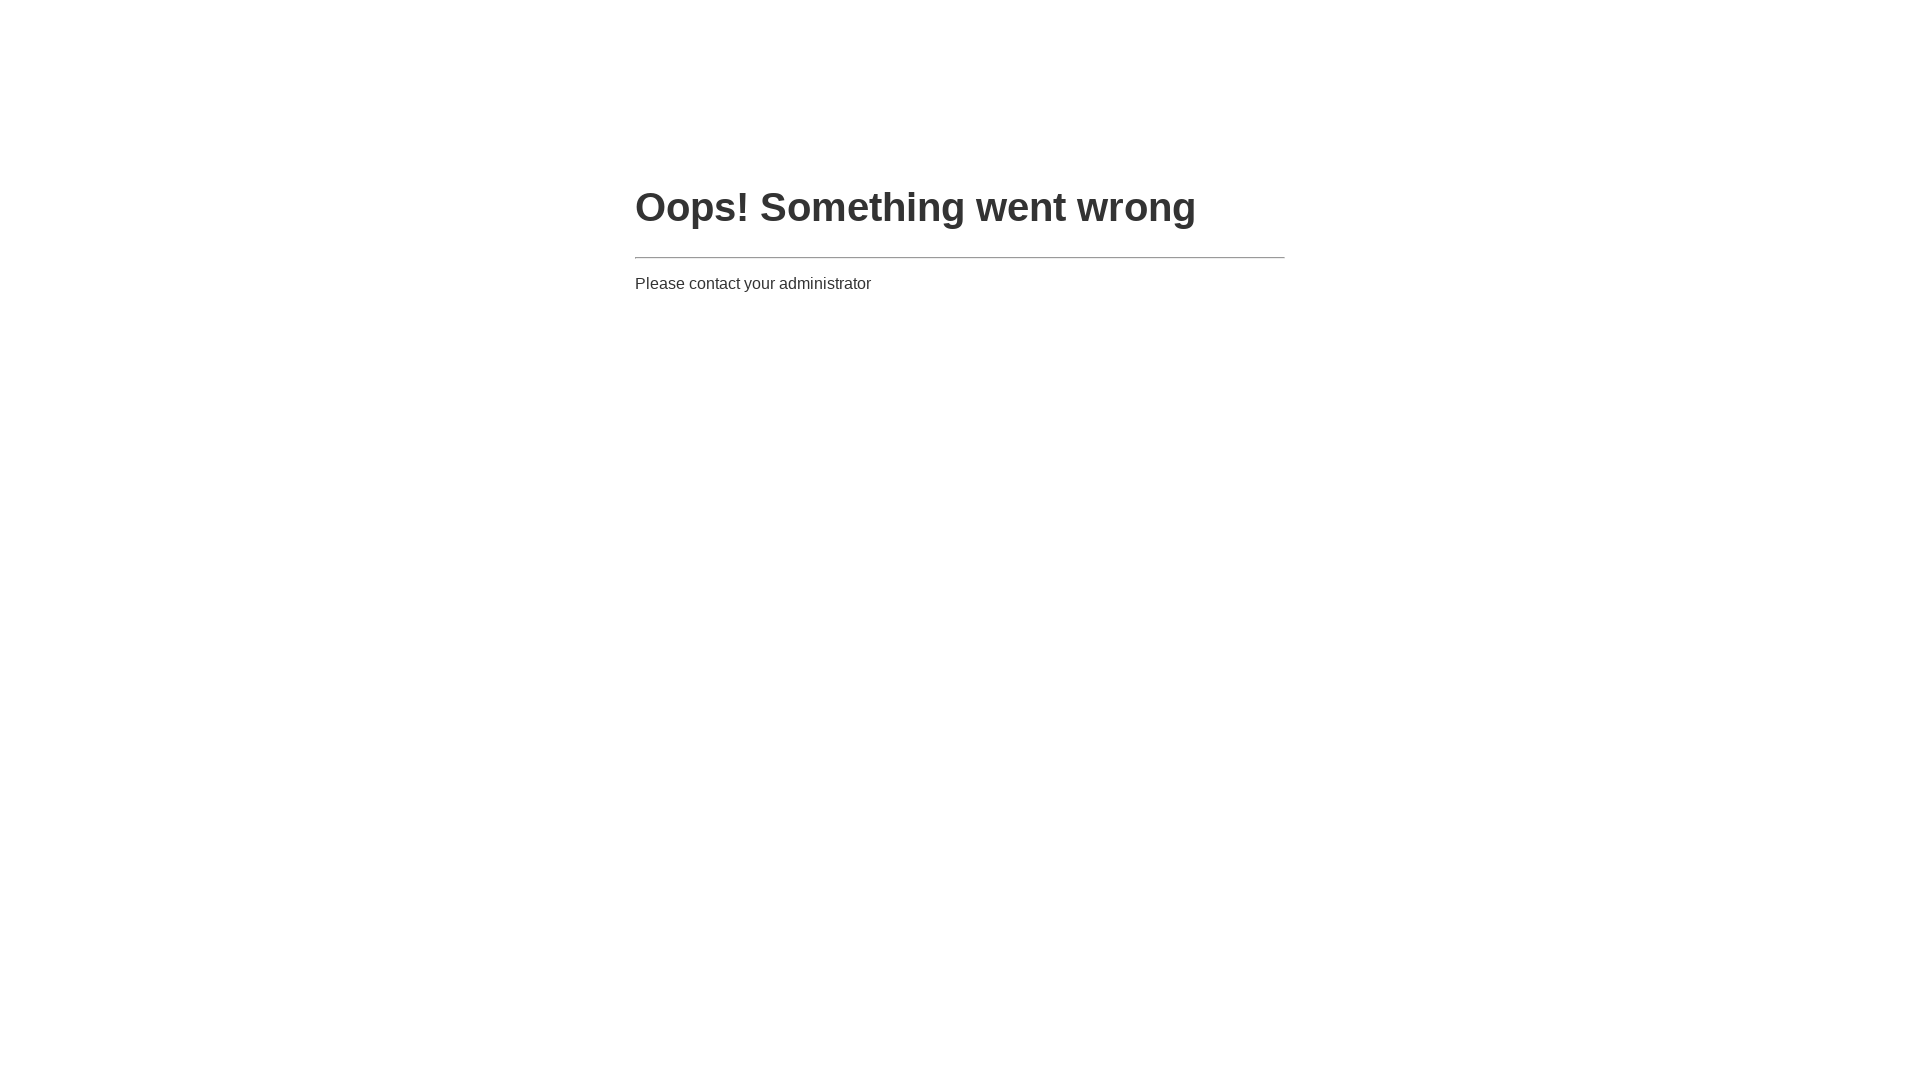

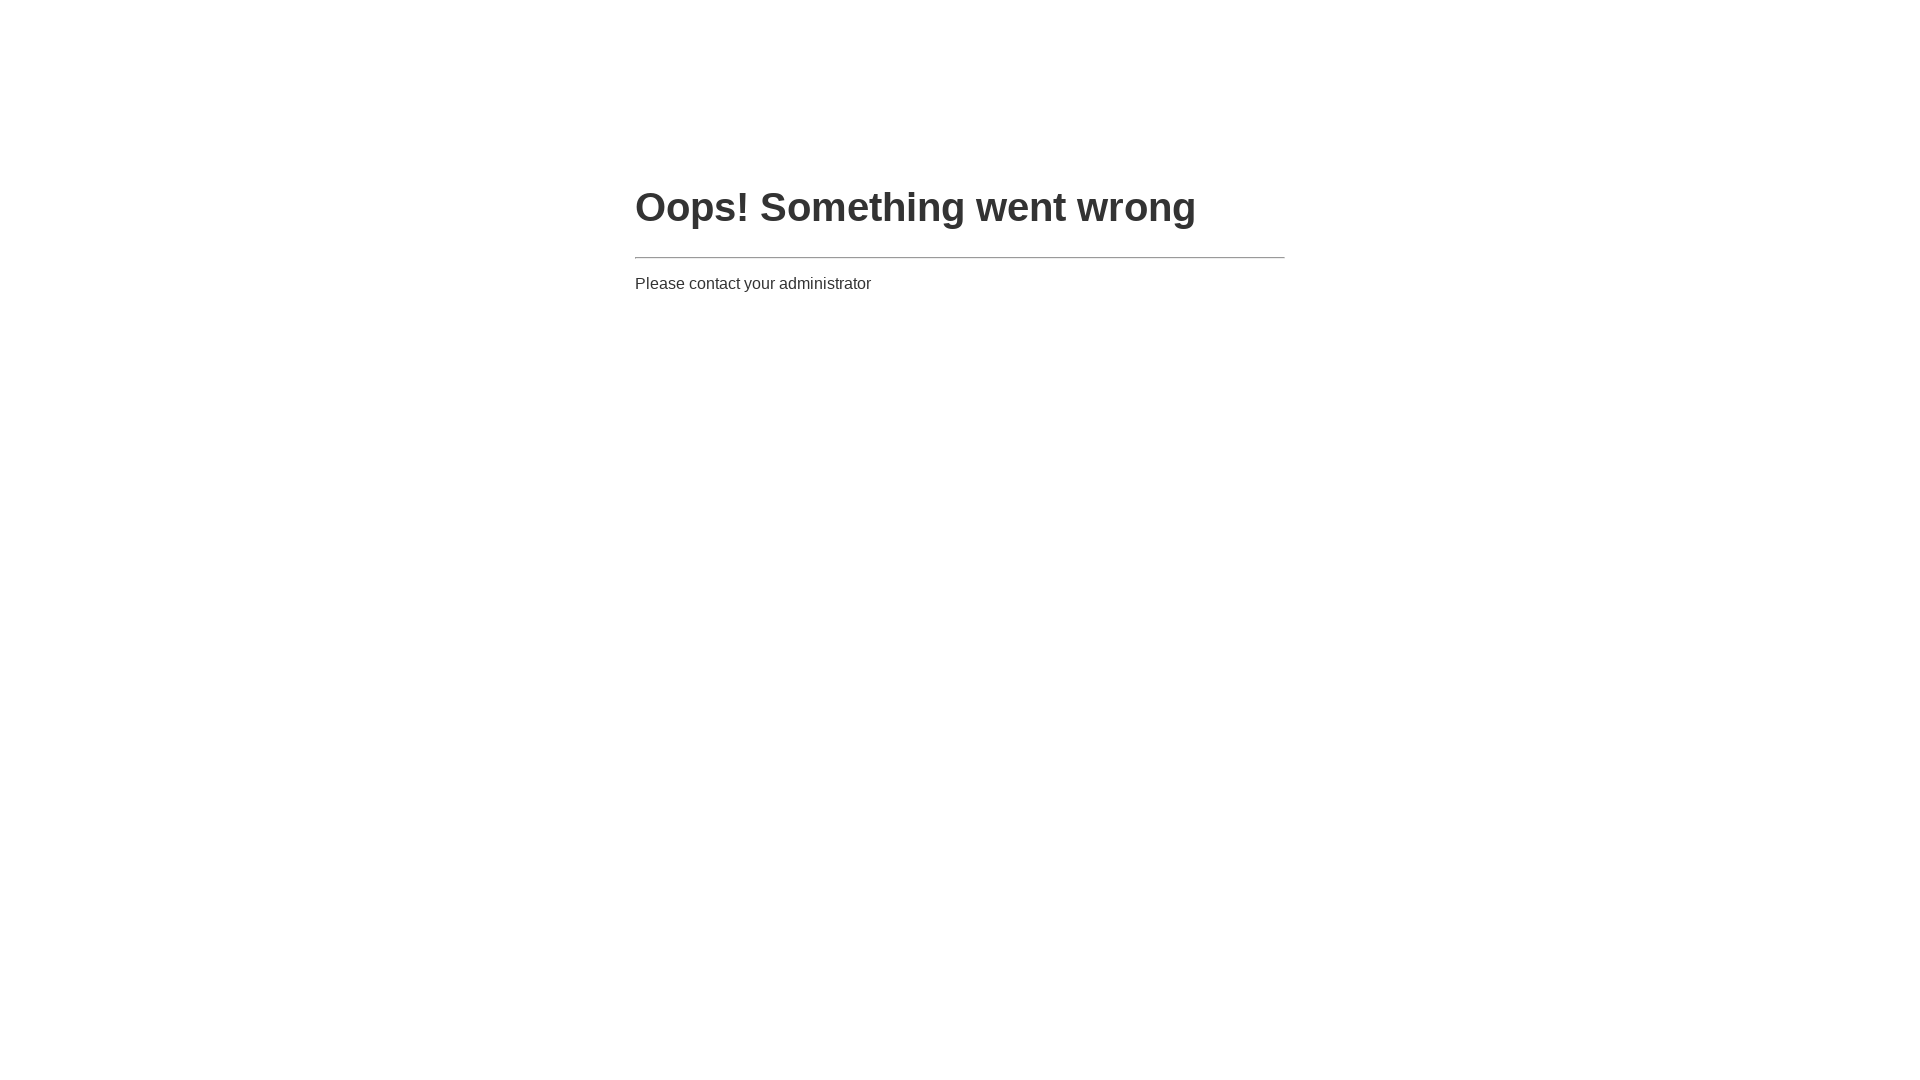